Tests horizontal scrolling functionality by scrolling left on a dashboard page using JavaScript execution.

Starting URL: https://dashboards.handmadeinteractive.com/jasonlove/

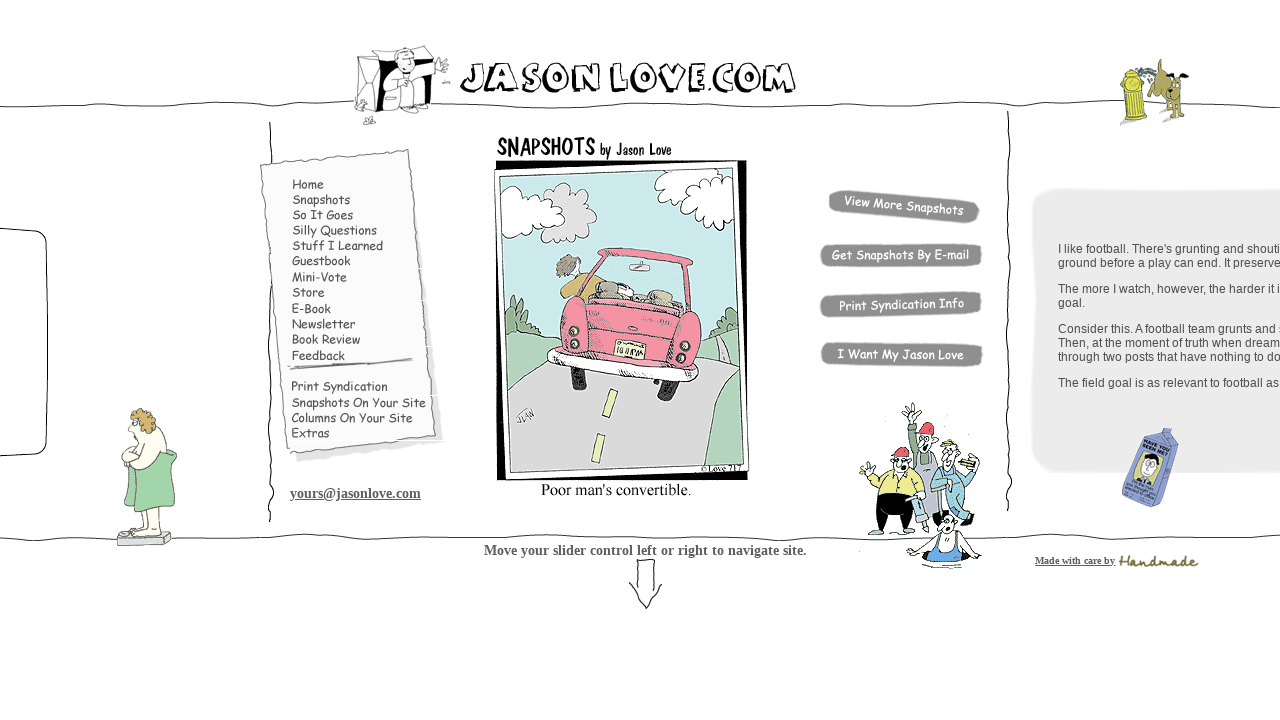

Waited for page to reach domcontentloaded state
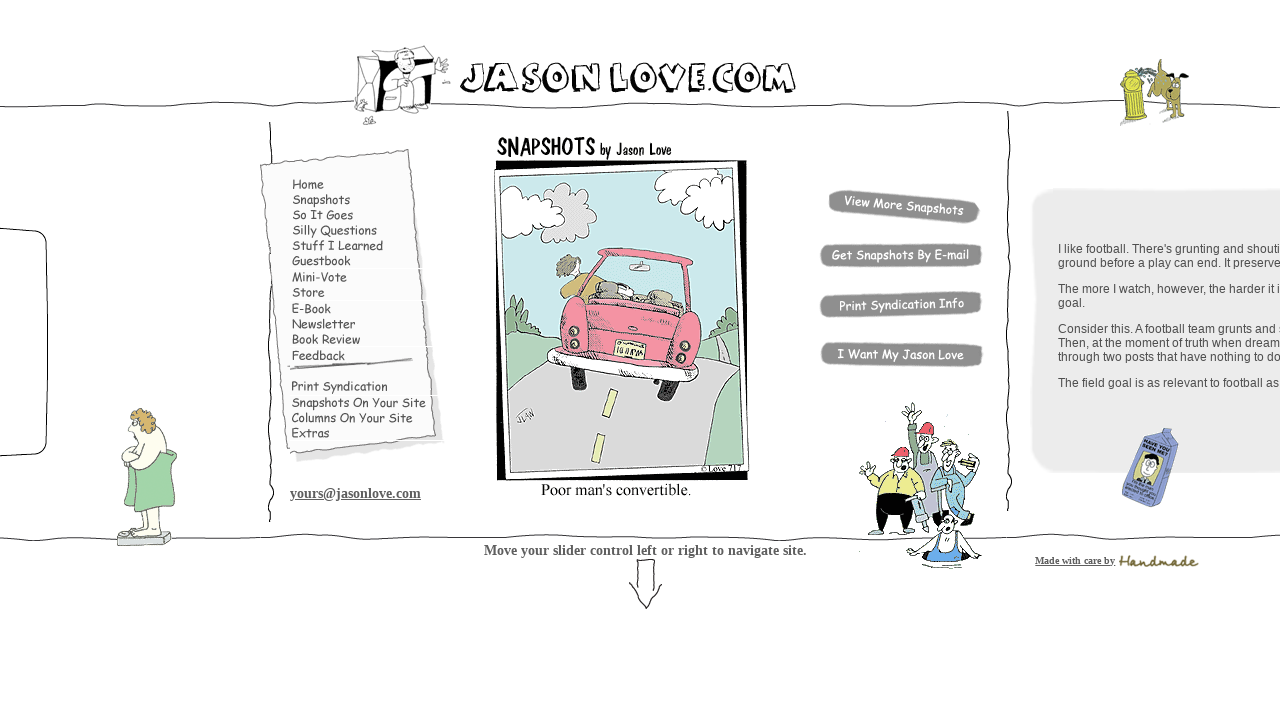

Executed horizontal scroll left by 5000 pixels using JavaScript
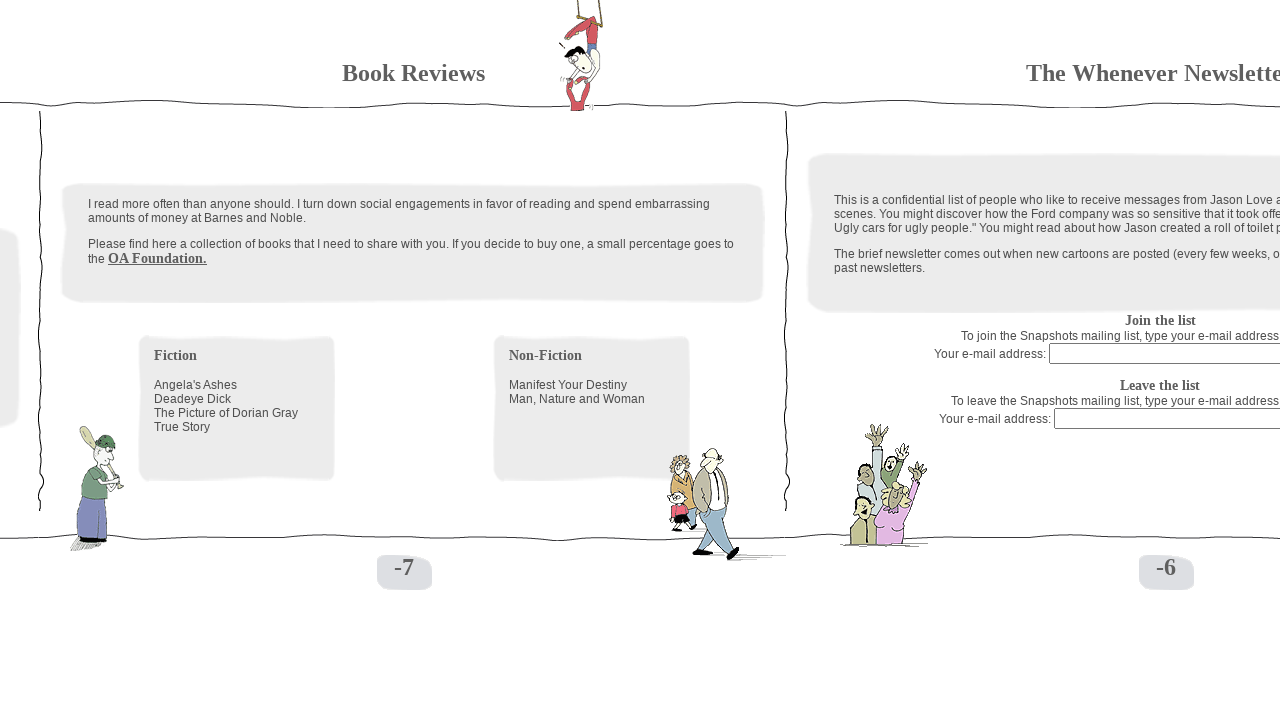

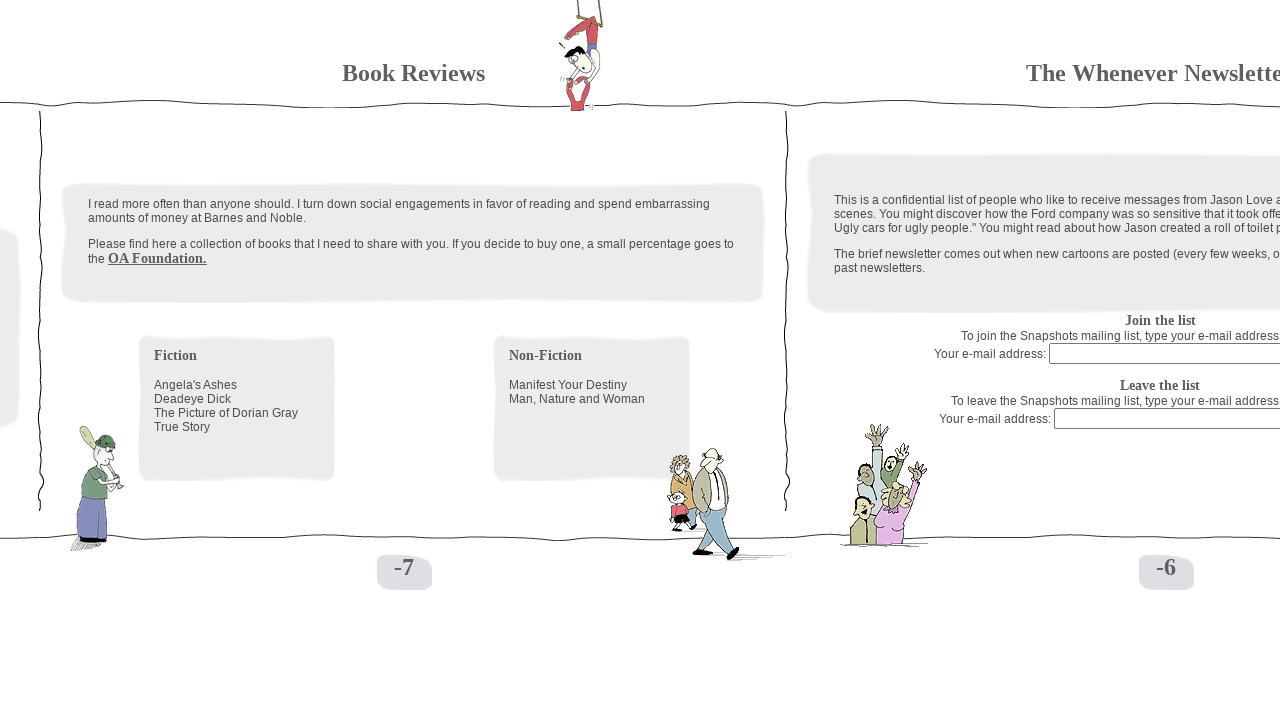